Tests the search functionality using XPath selectors by clicking the search field, typing a query, and verifying search results

Starting URL: https://practice-react.sdetunicorns.com/

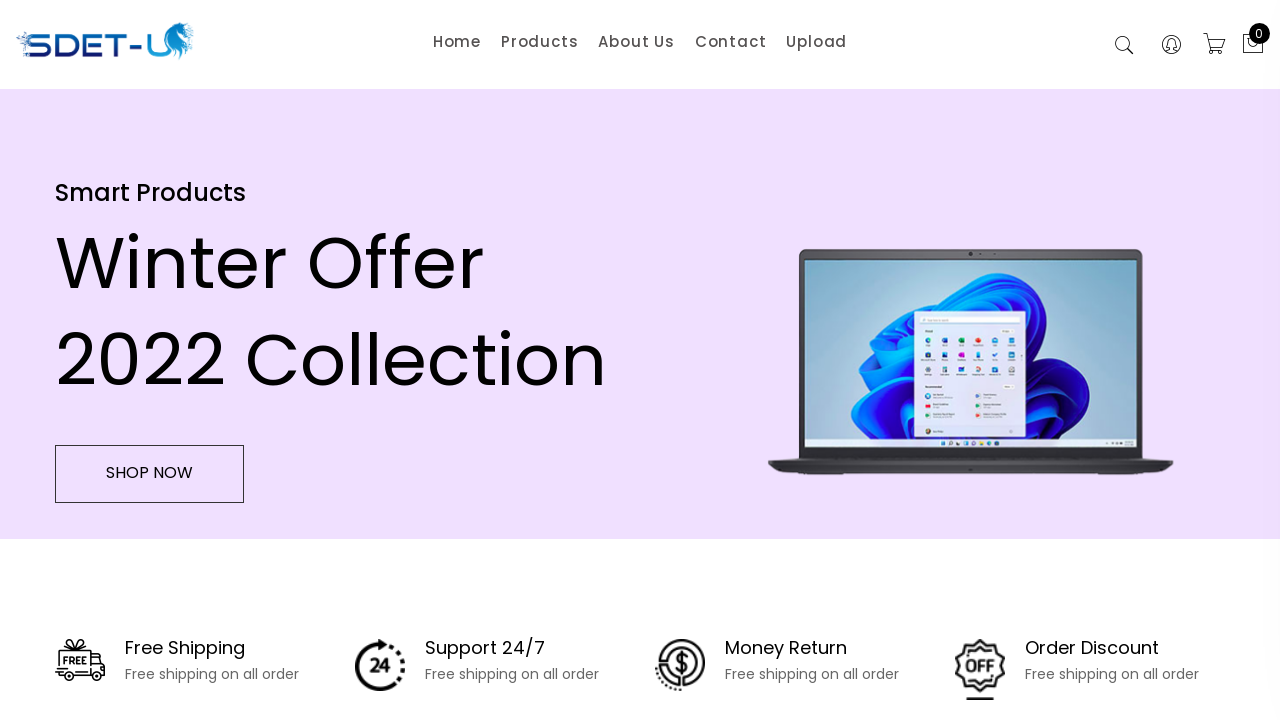

Clicked search activation button using XPath at (1124, 46) on xpath=//button[@class='search-active']
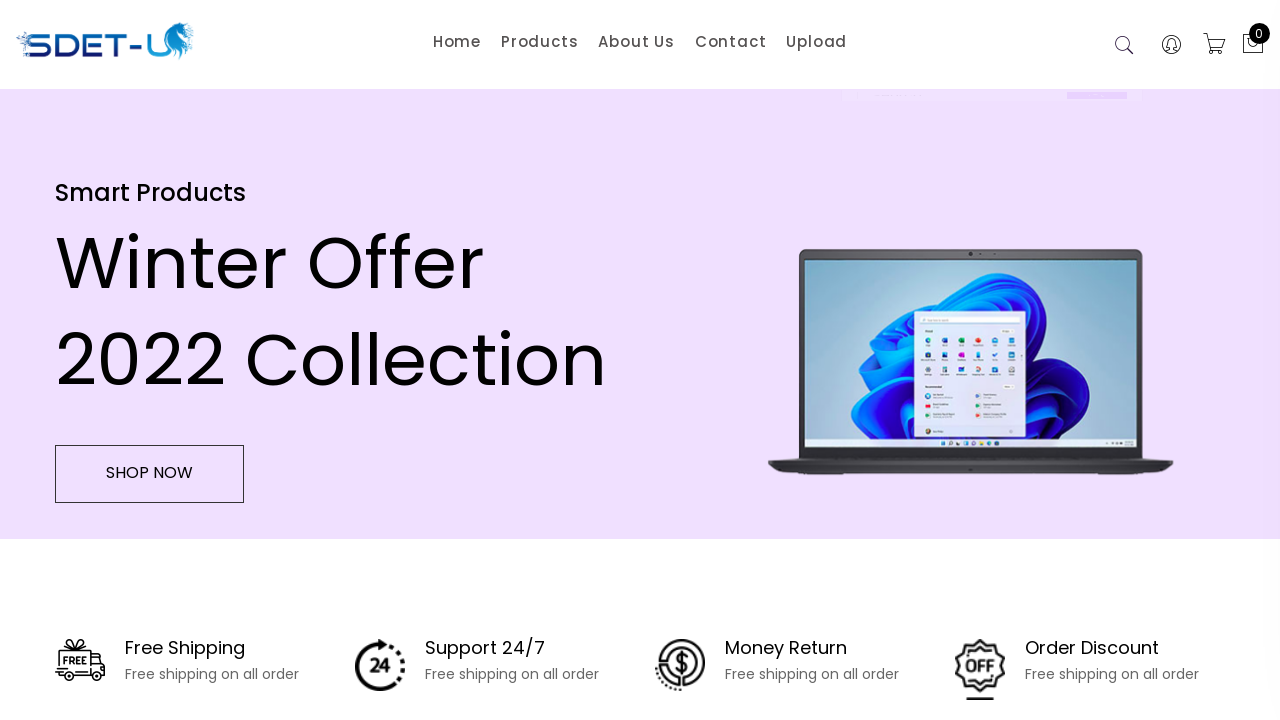

Typed 'Lenovo' in search input field using XPath on //input[@placeholder='Search']
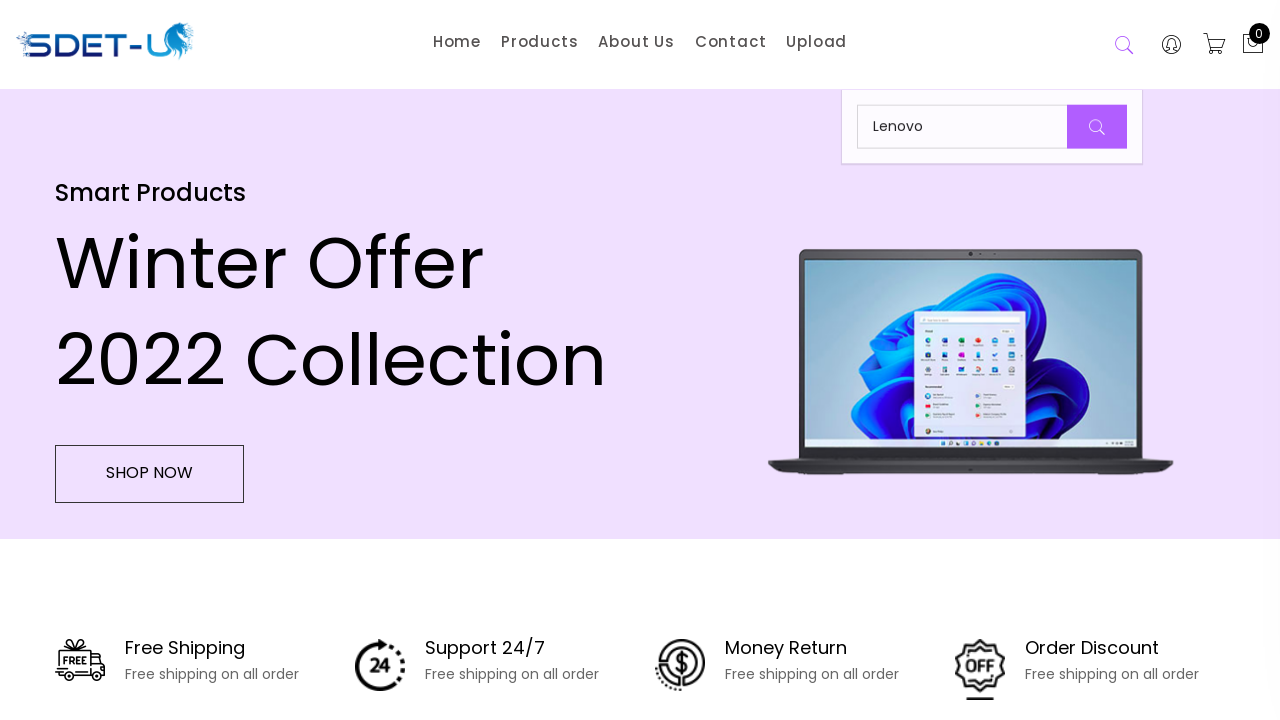

Clicked search button using XPath at (1097, 127) on xpath=//button[@class='button-search']
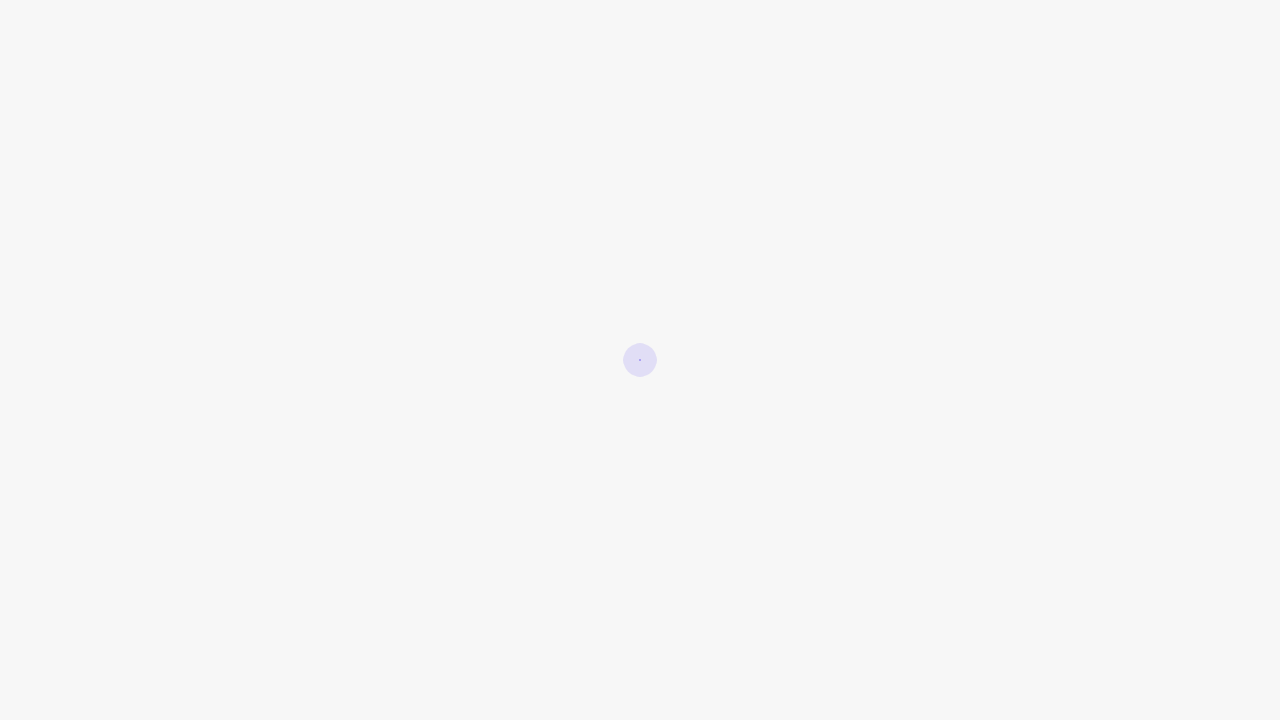

Search results for 'Lenovo' are now visible
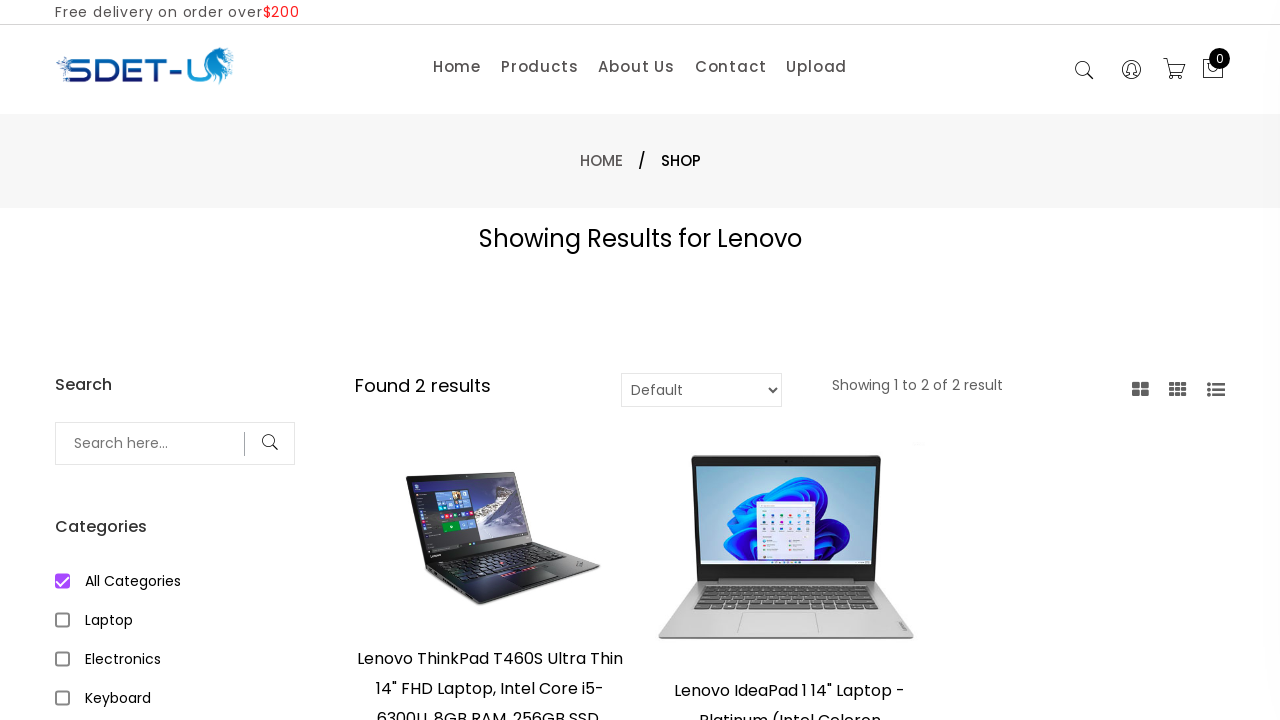

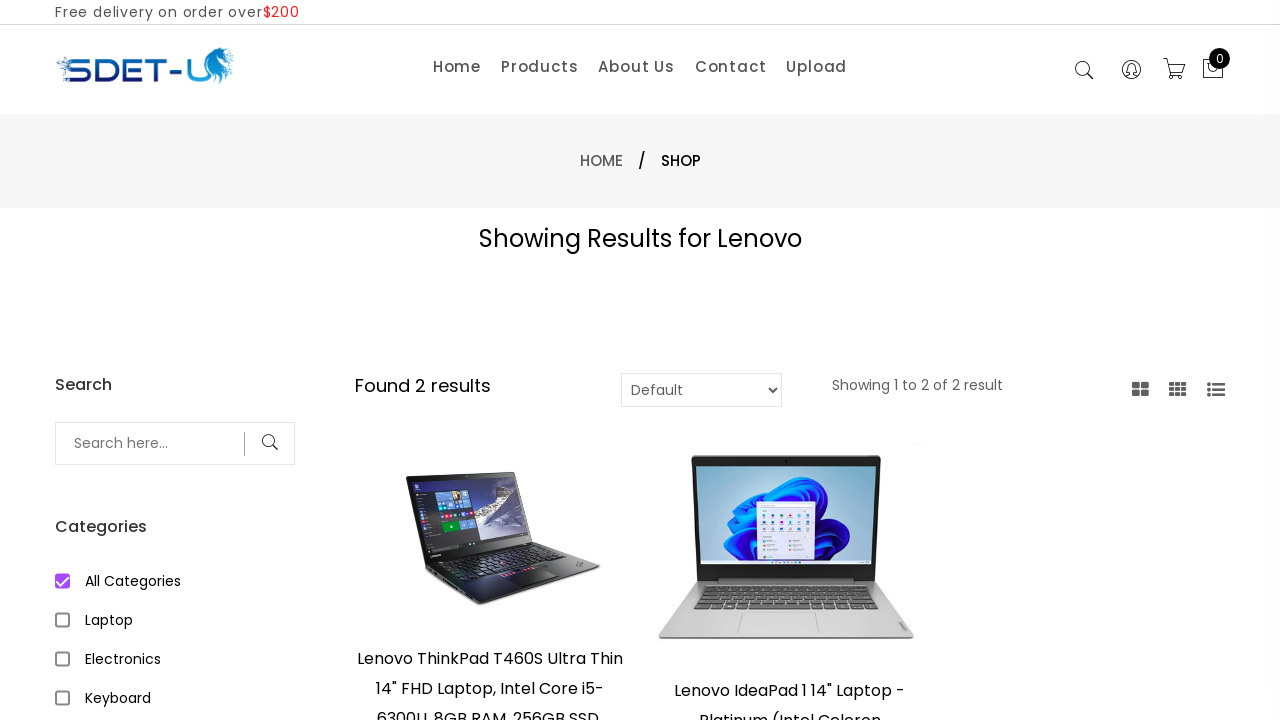